Tests that the todo counter displays the correct number of items as todos are added

Starting URL: https://demo.playwright.dev/todomvc

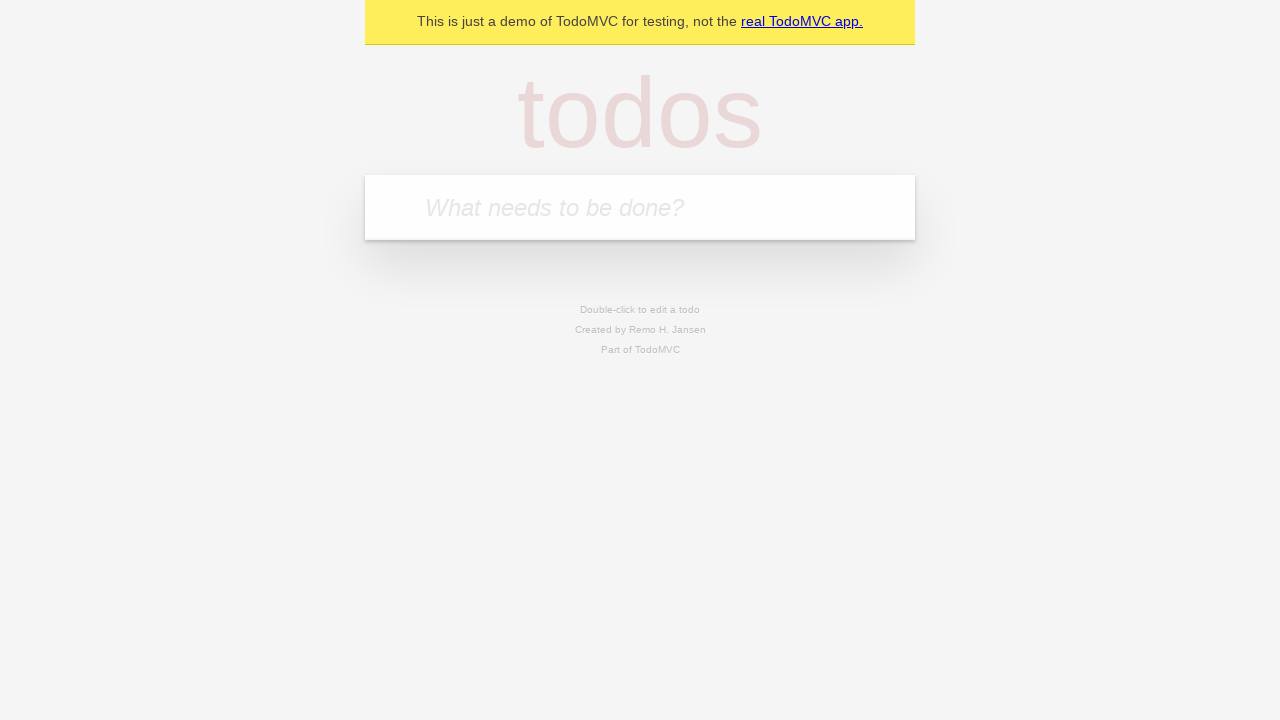

Filled new todo input with 'buy some cheese' on .new-todo
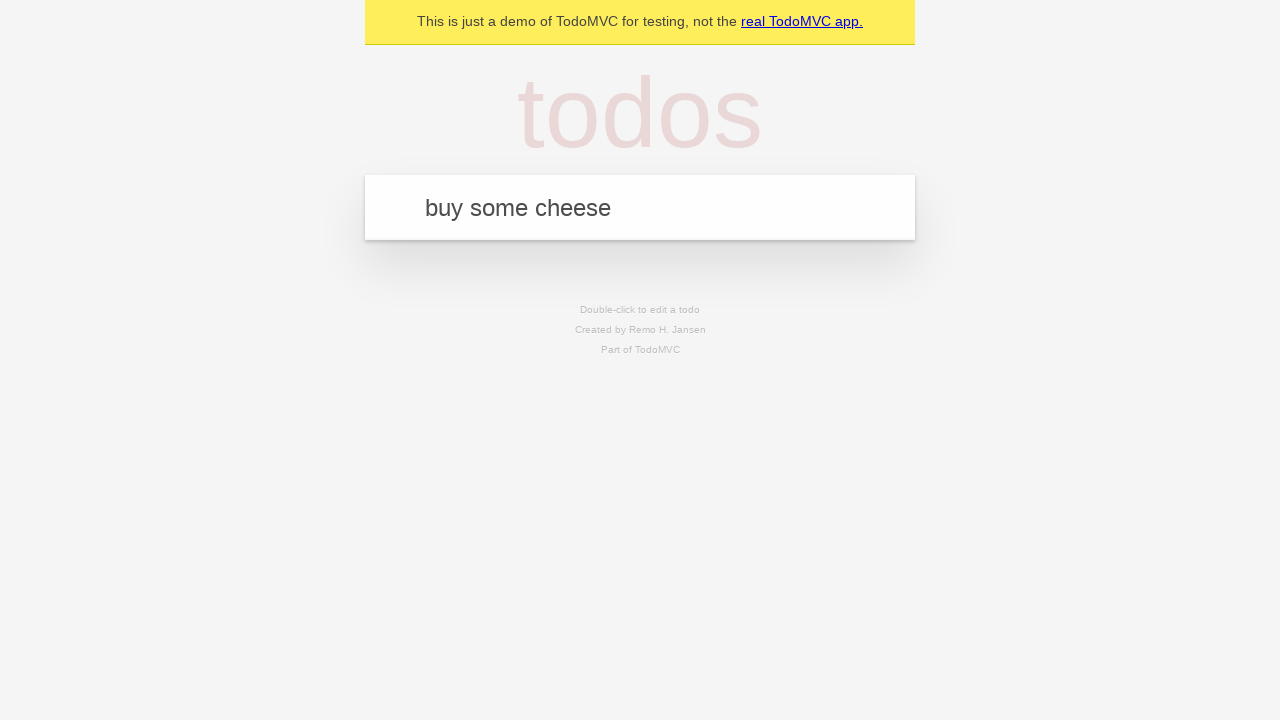

Pressed Enter to add first todo item on .new-todo
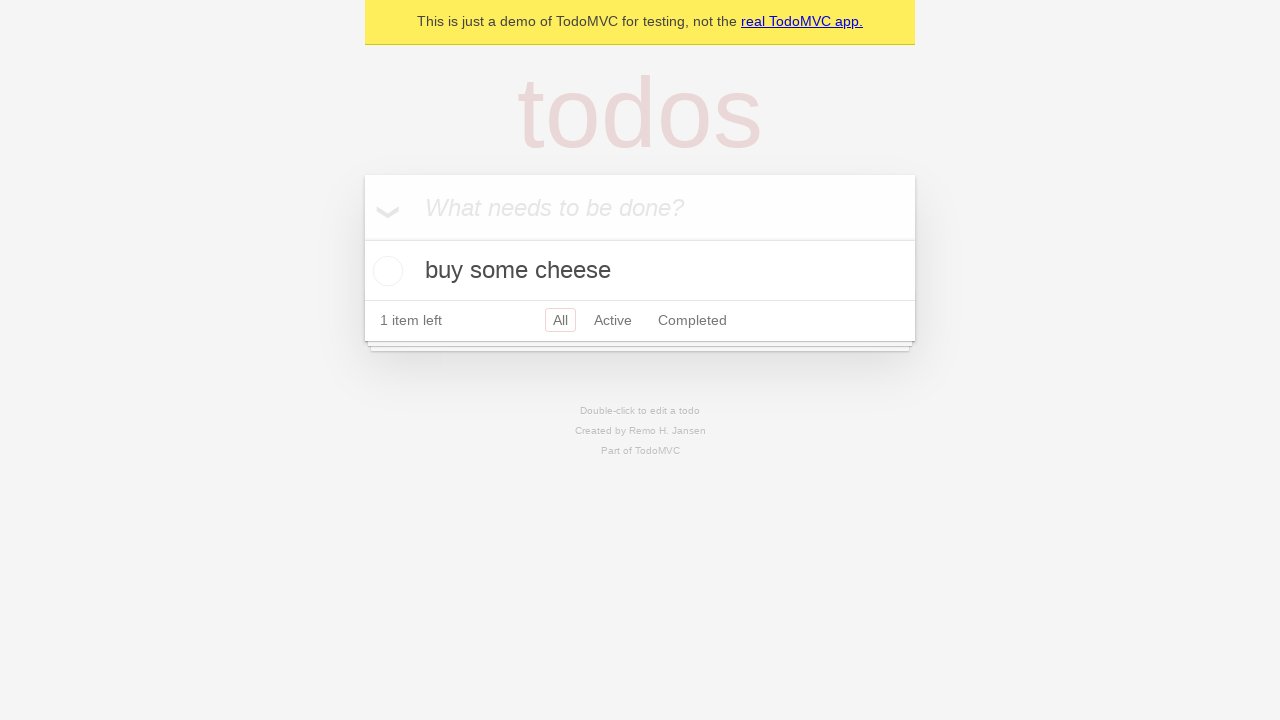

Verified todo counter displays 1 item
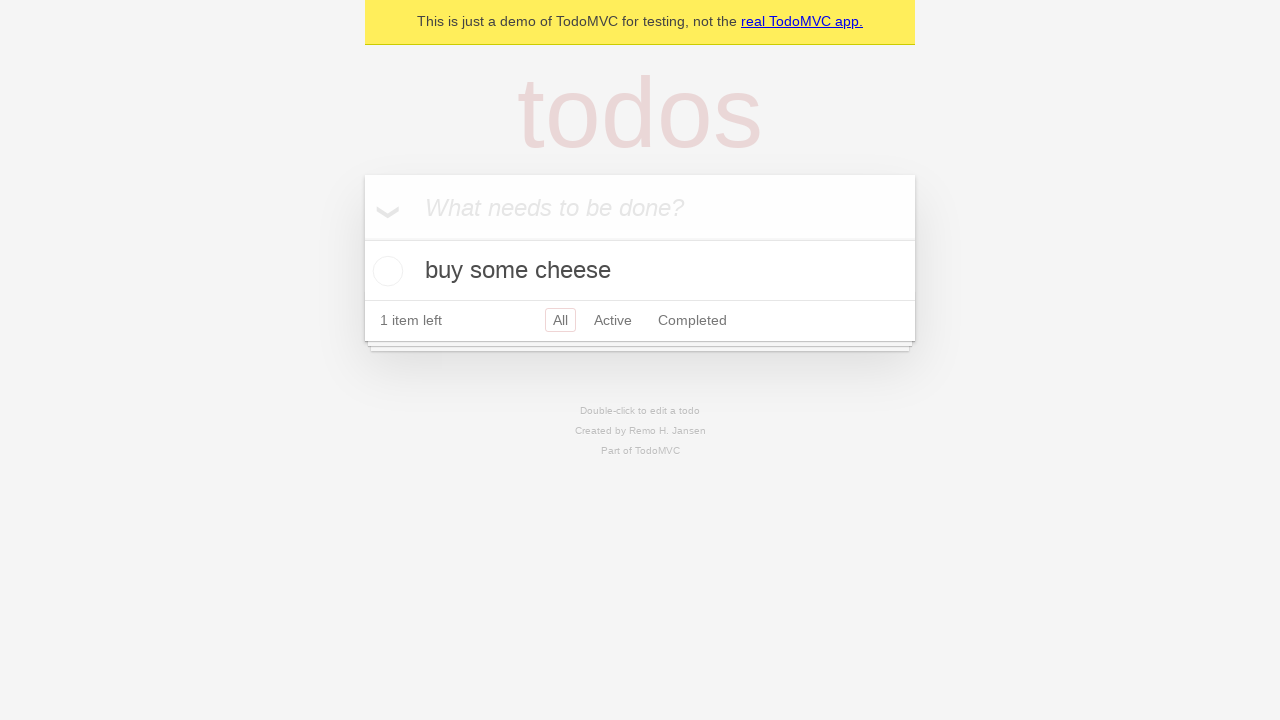

Filled new todo input with 'feed the cat' on .new-todo
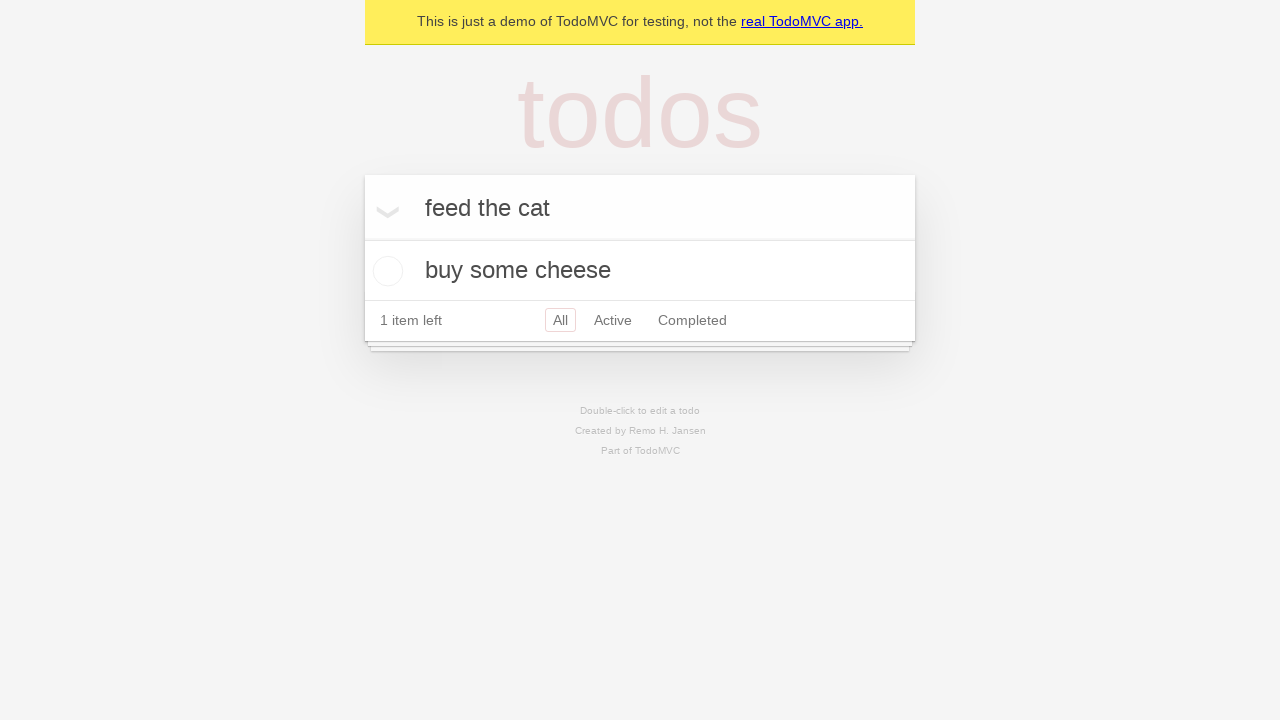

Pressed Enter to add second todo item on .new-todo
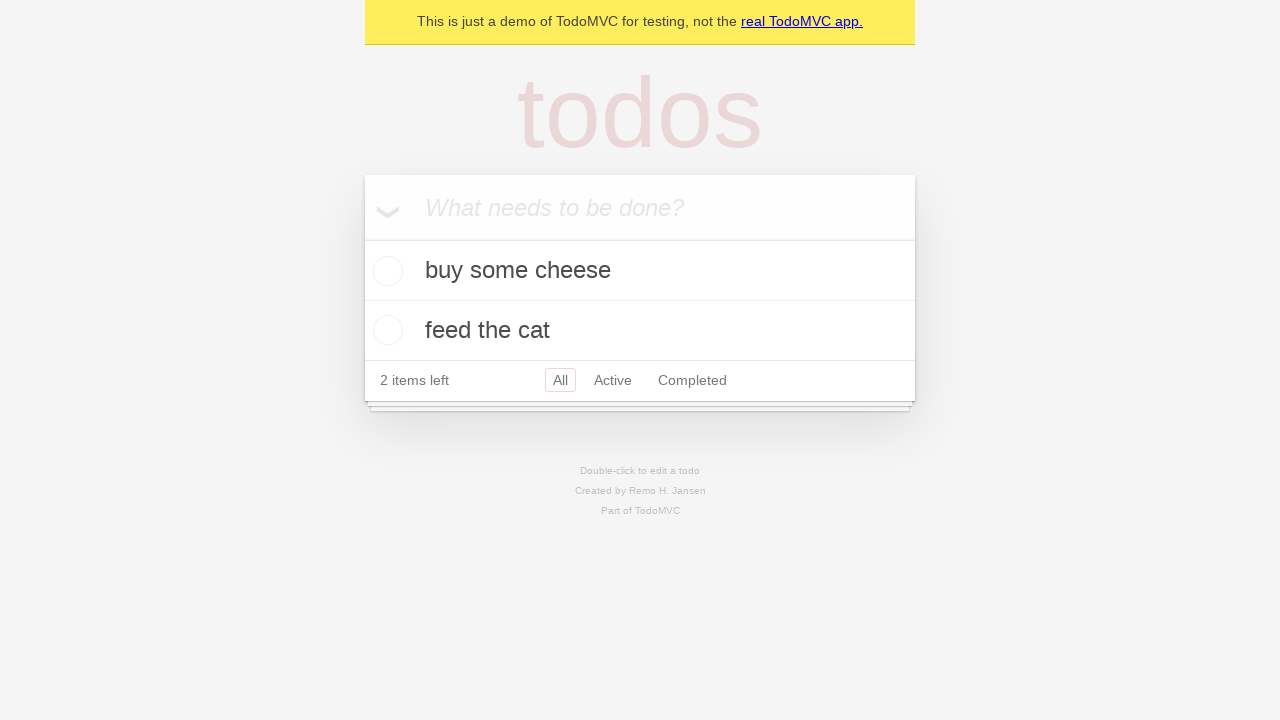

Verified todo counter displays 2 items
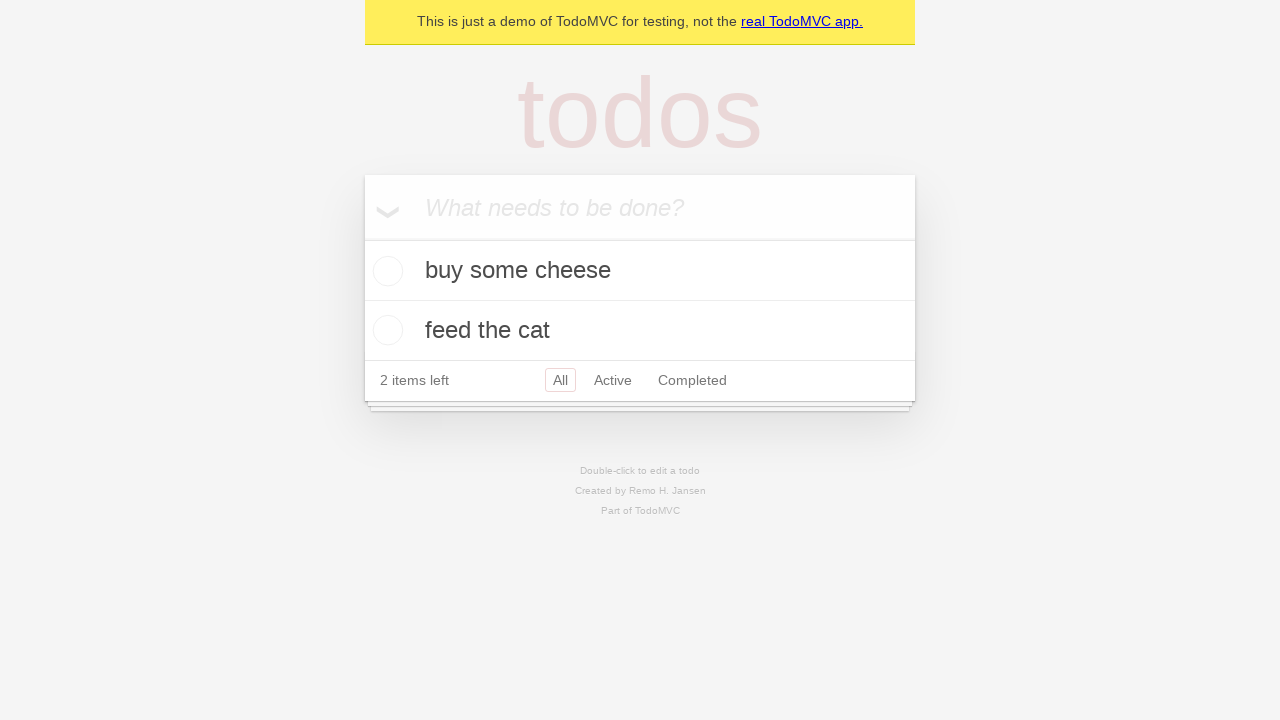

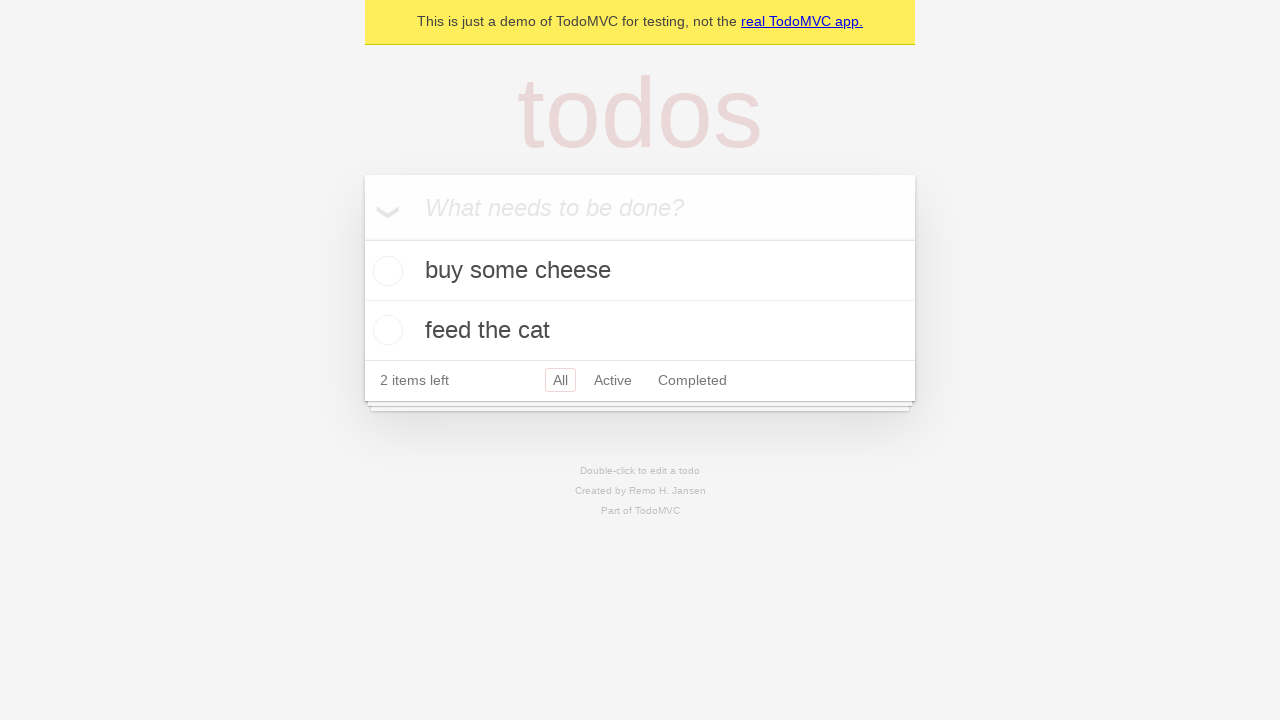